Navigates to the DemoBlaze homepage and verifies that product listings are displayed

Starting URL: https://www.demoblaze.com/index.html

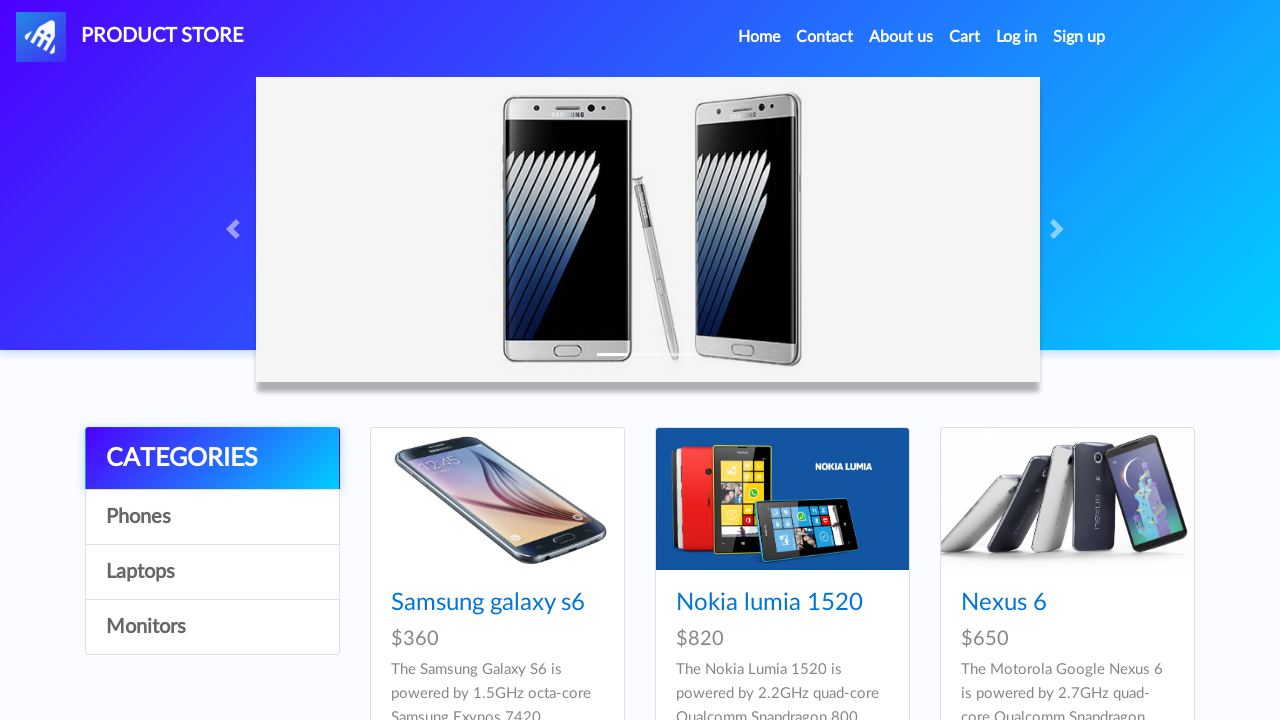

Product listings loaded on DemoBlaze homepage
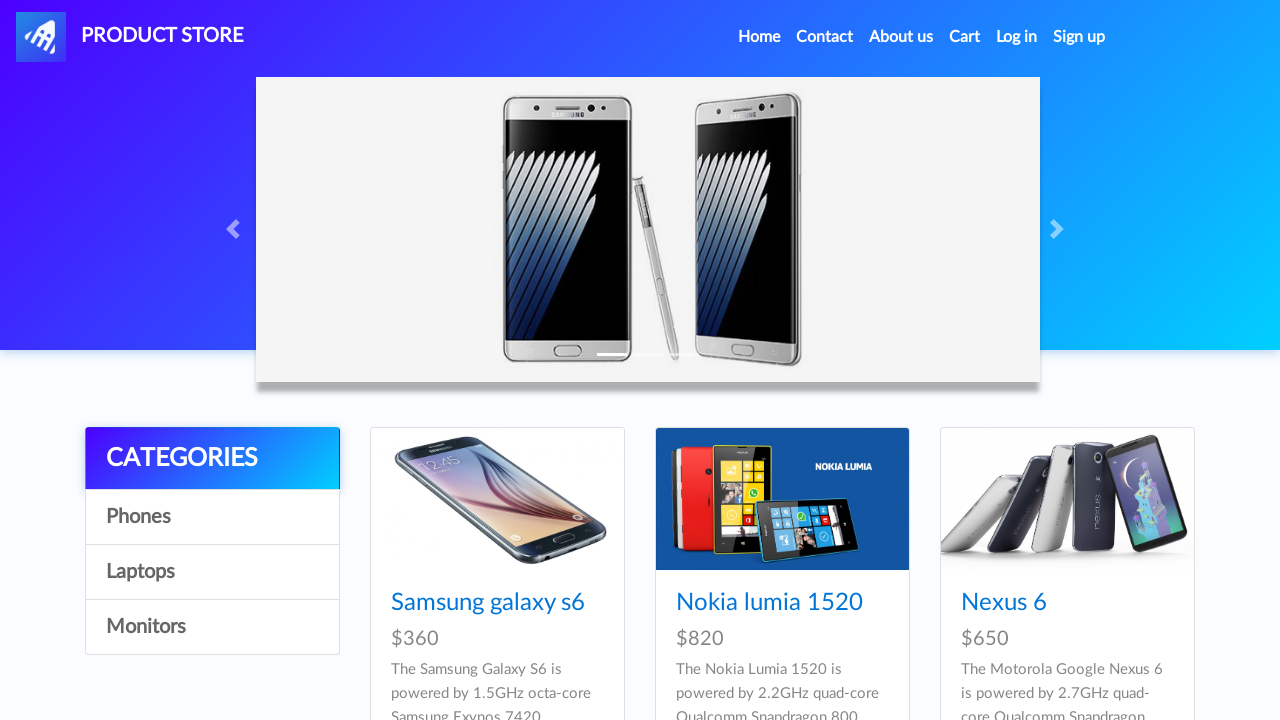

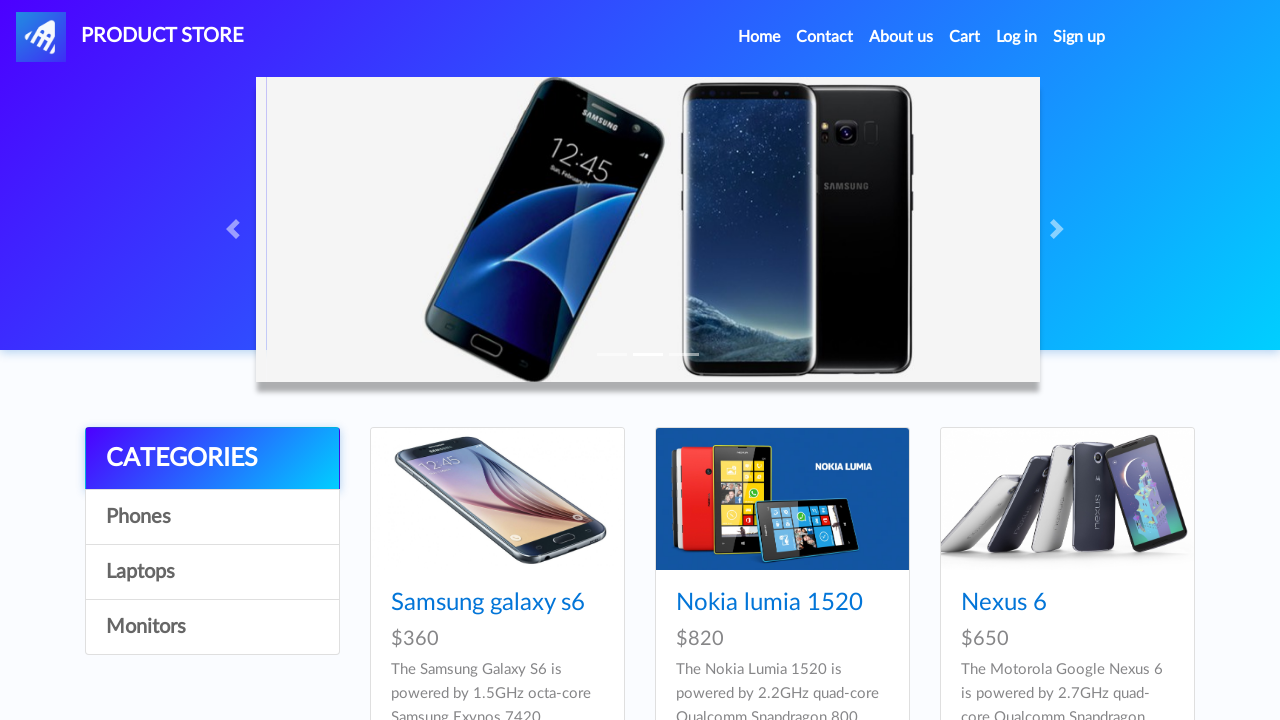